Verifies whether the country dropdown options are sorted alphabetically by comparing the original order with a sorted version

Starting URL: https://practice.expandtesting.com/dropdown

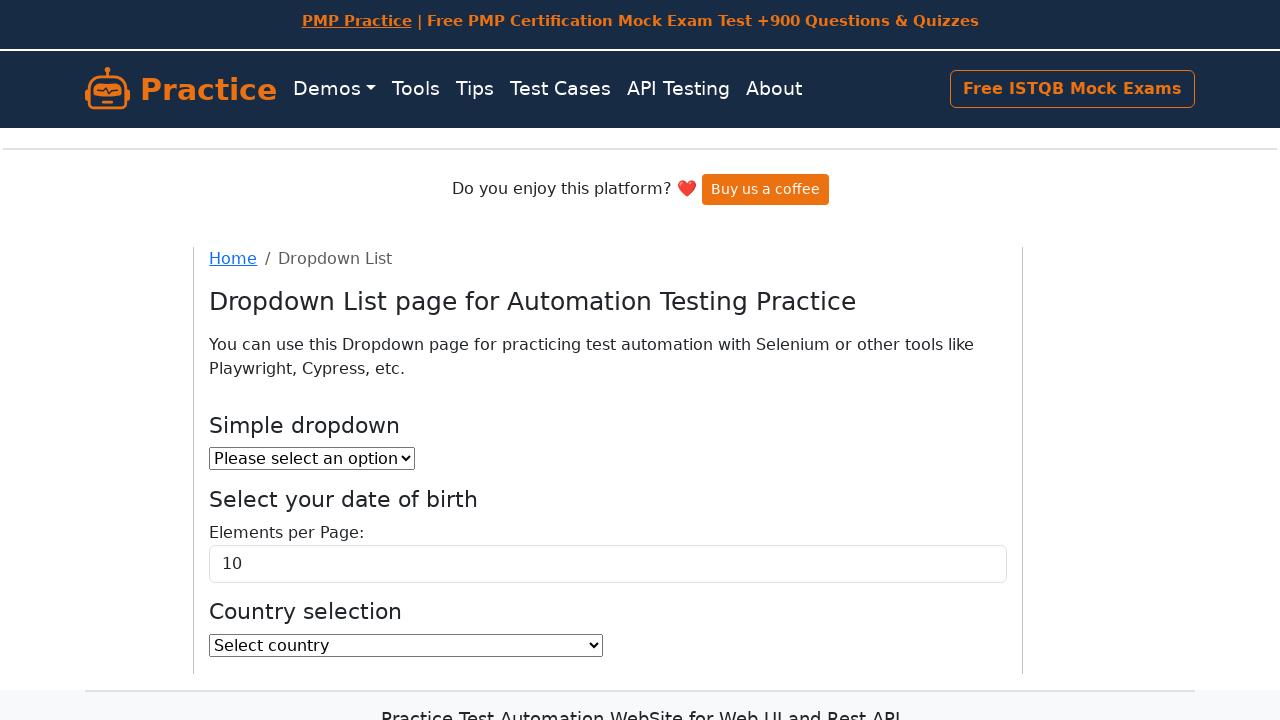

Navigated to dropdown practice page
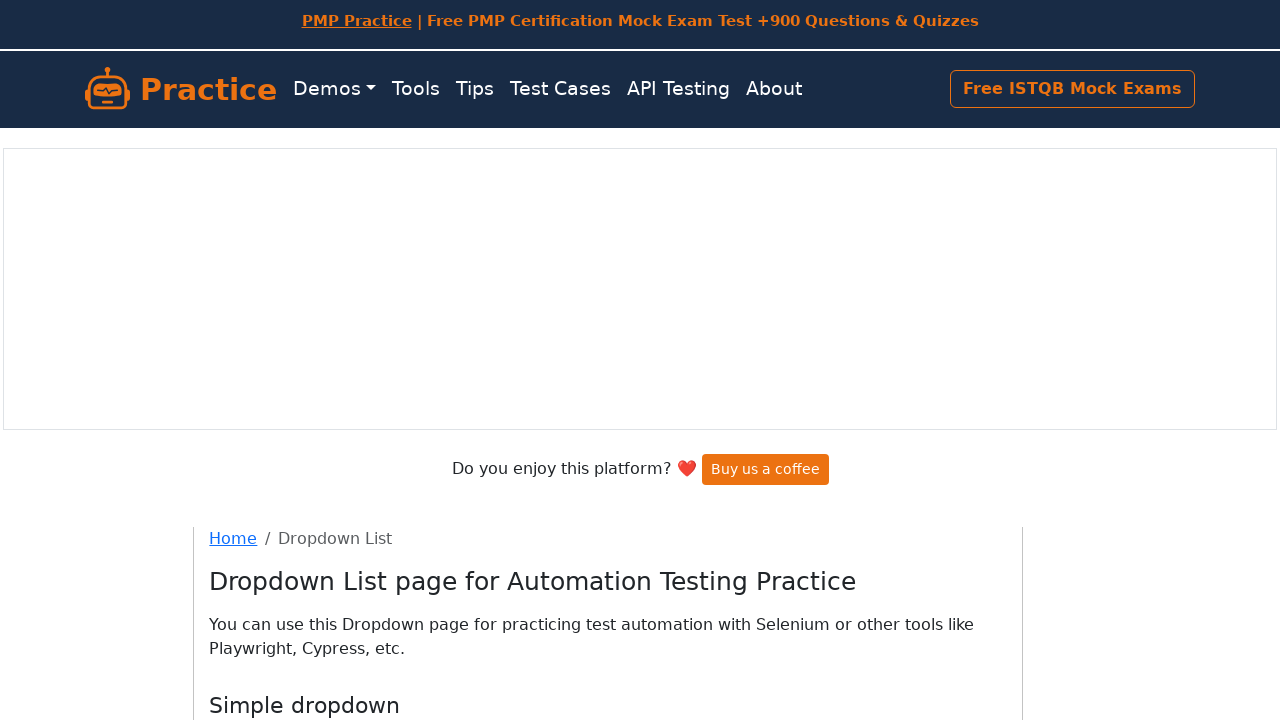

Located the country dropdown element
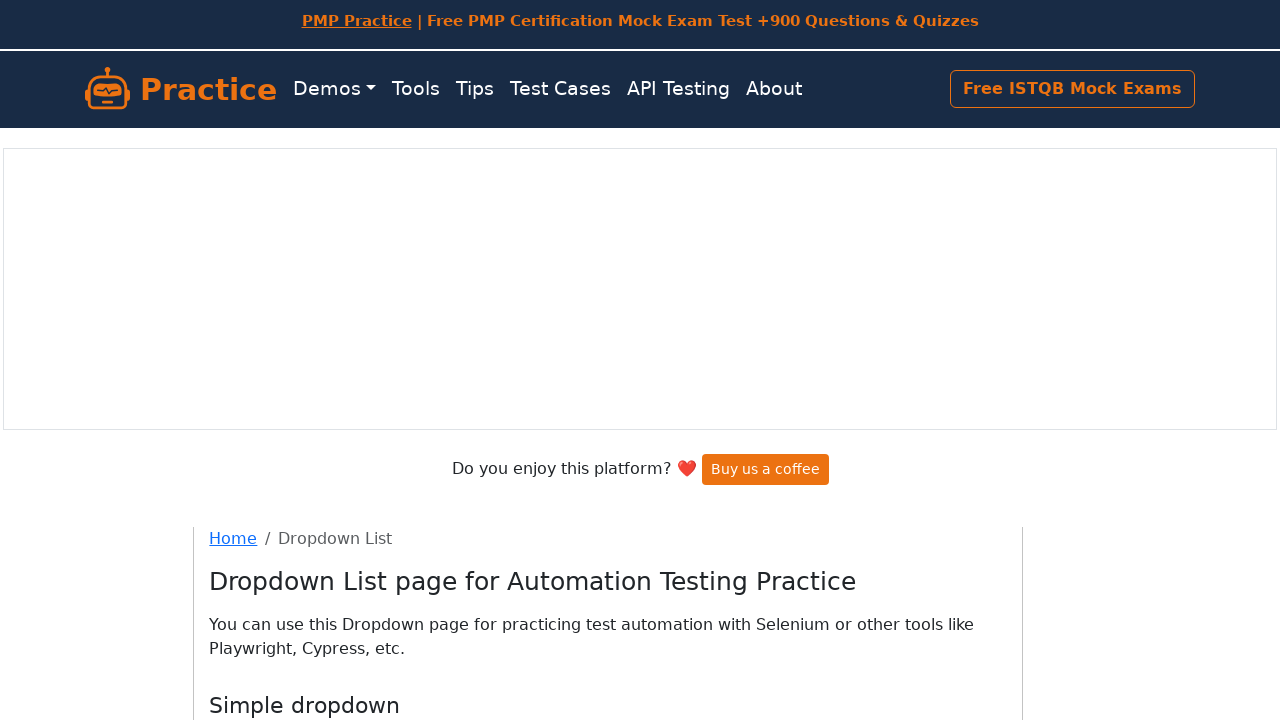

Retrieved all country dropdown options
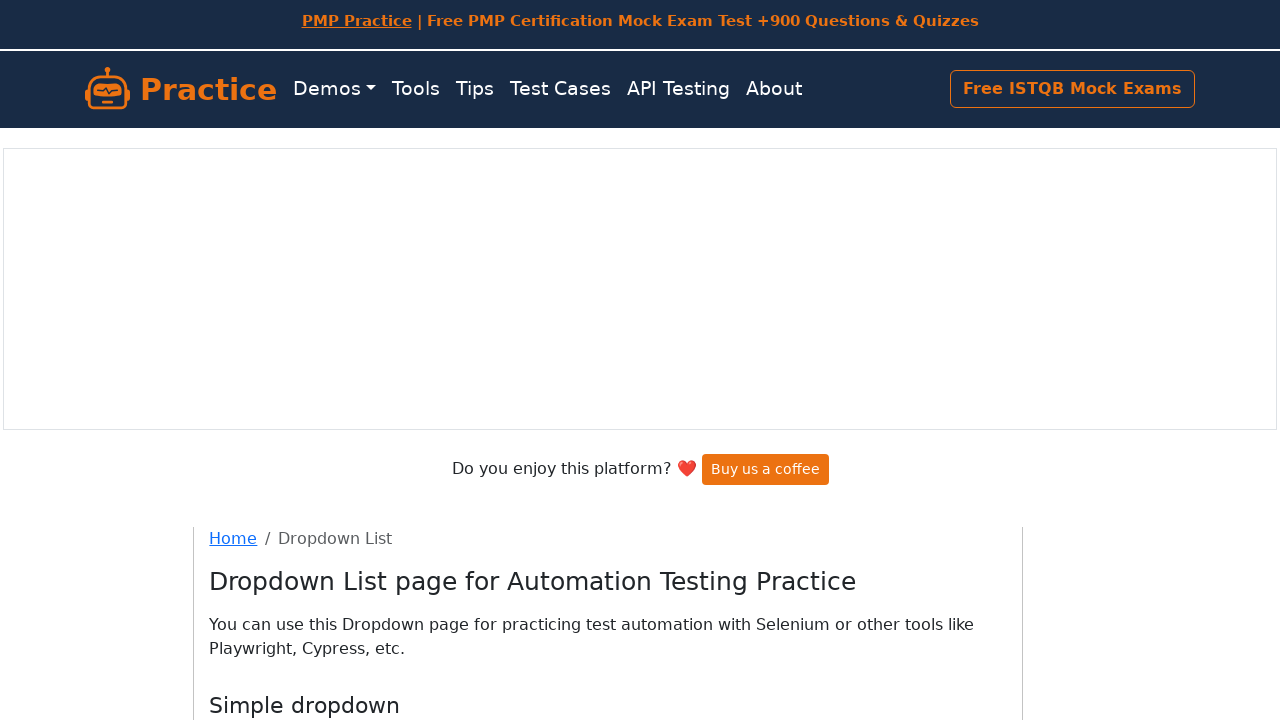

Created alphabetically sorted version of dropdown options
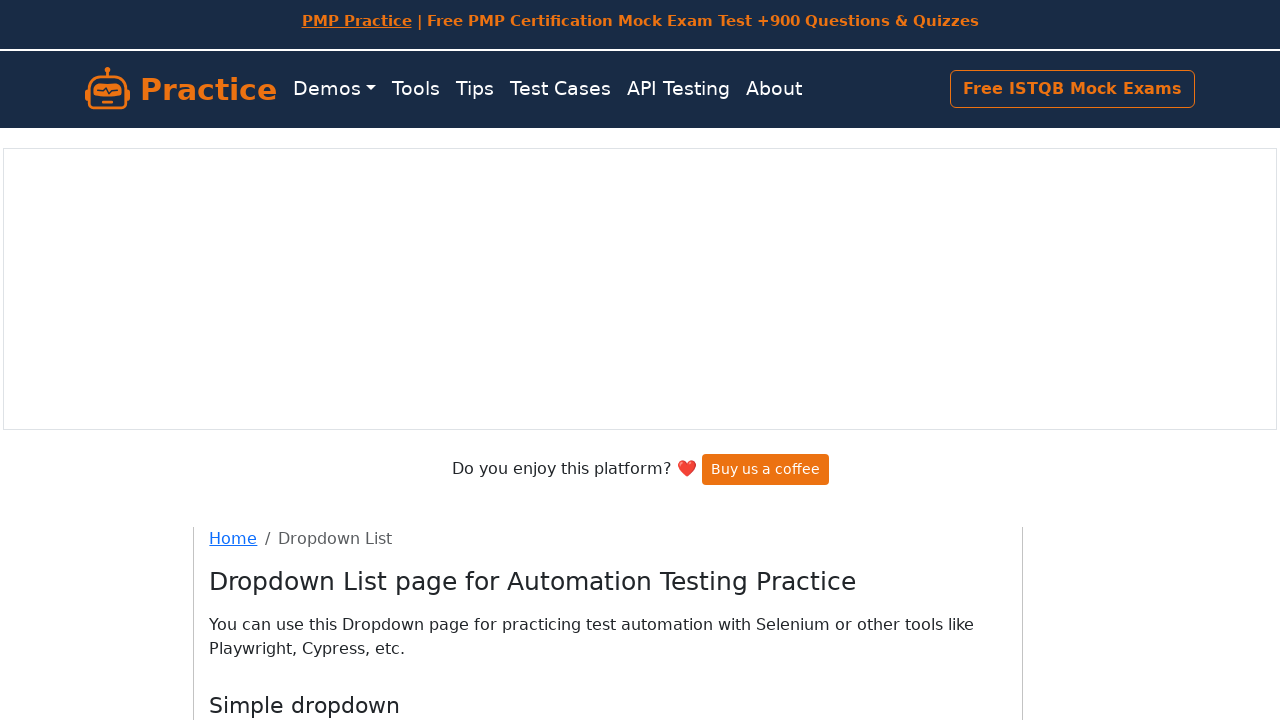

Verified: dropdown options are NOT sorted alphabetically
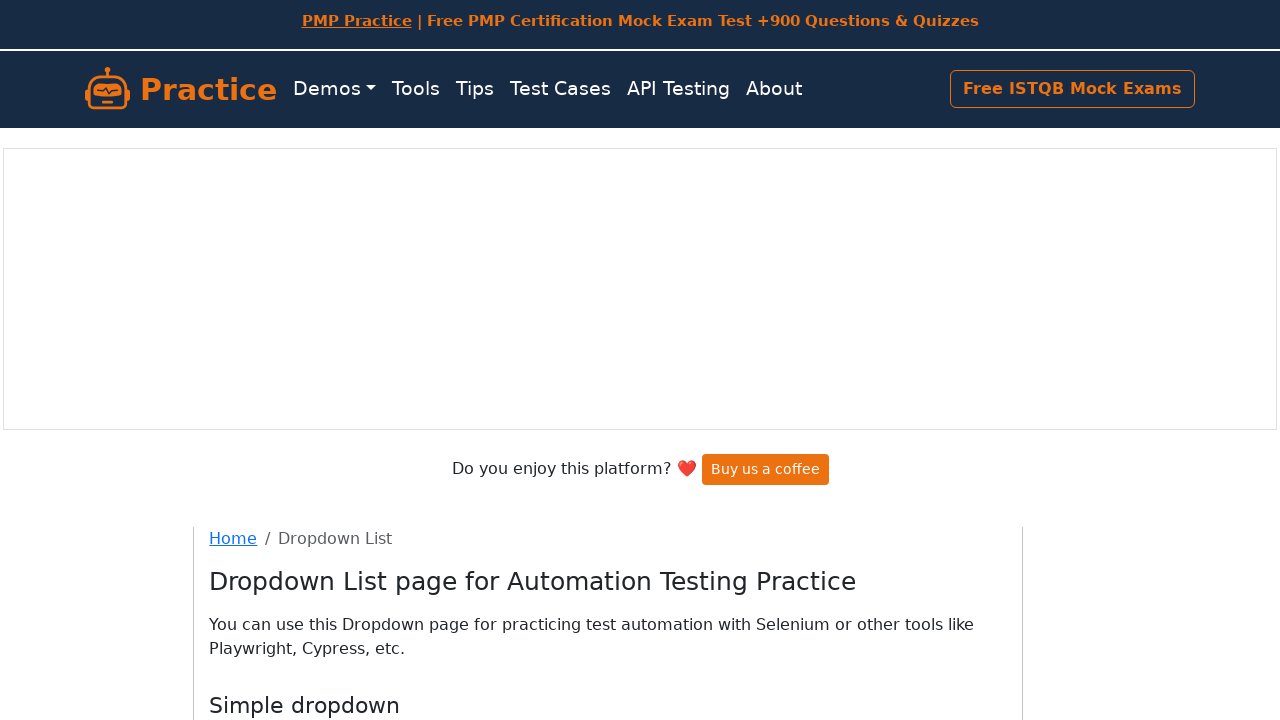

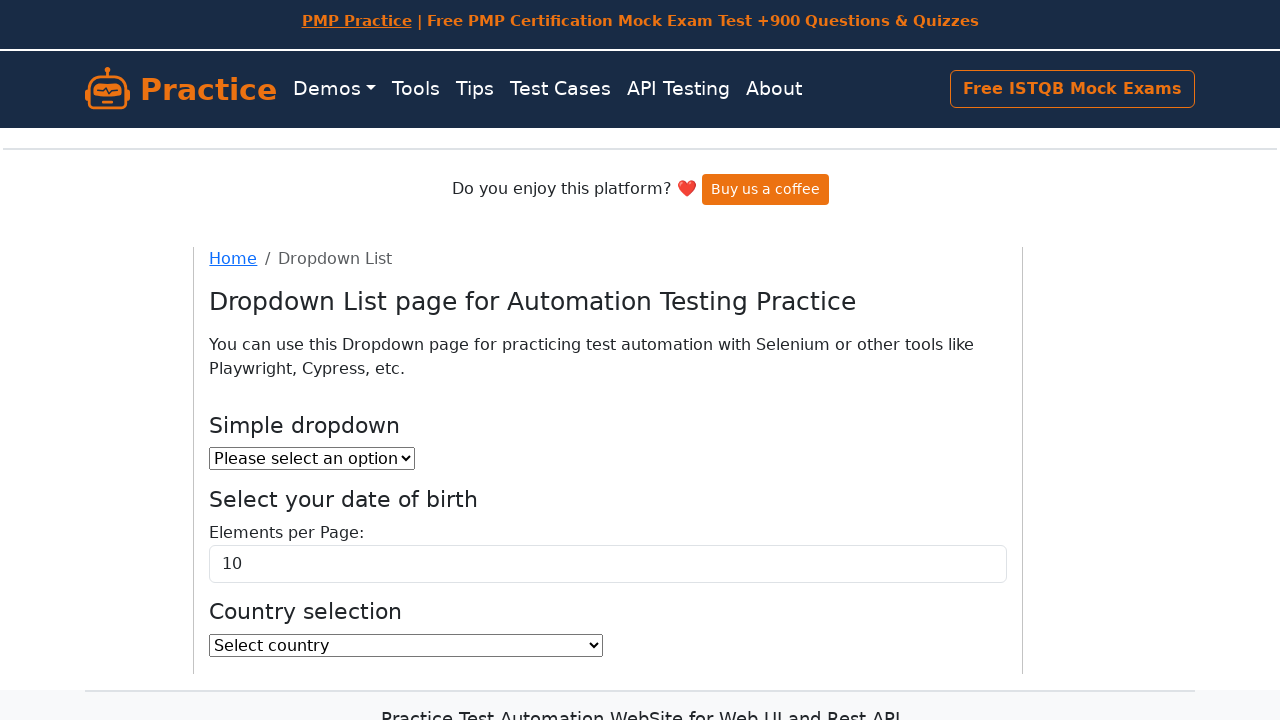